Tests adding a product to cart on demoblaze.com by clicking on a product, adding it to cart, accepting the alert, and verifying the item appears in the cart

Starting URL: https://www.demoblaze.com/

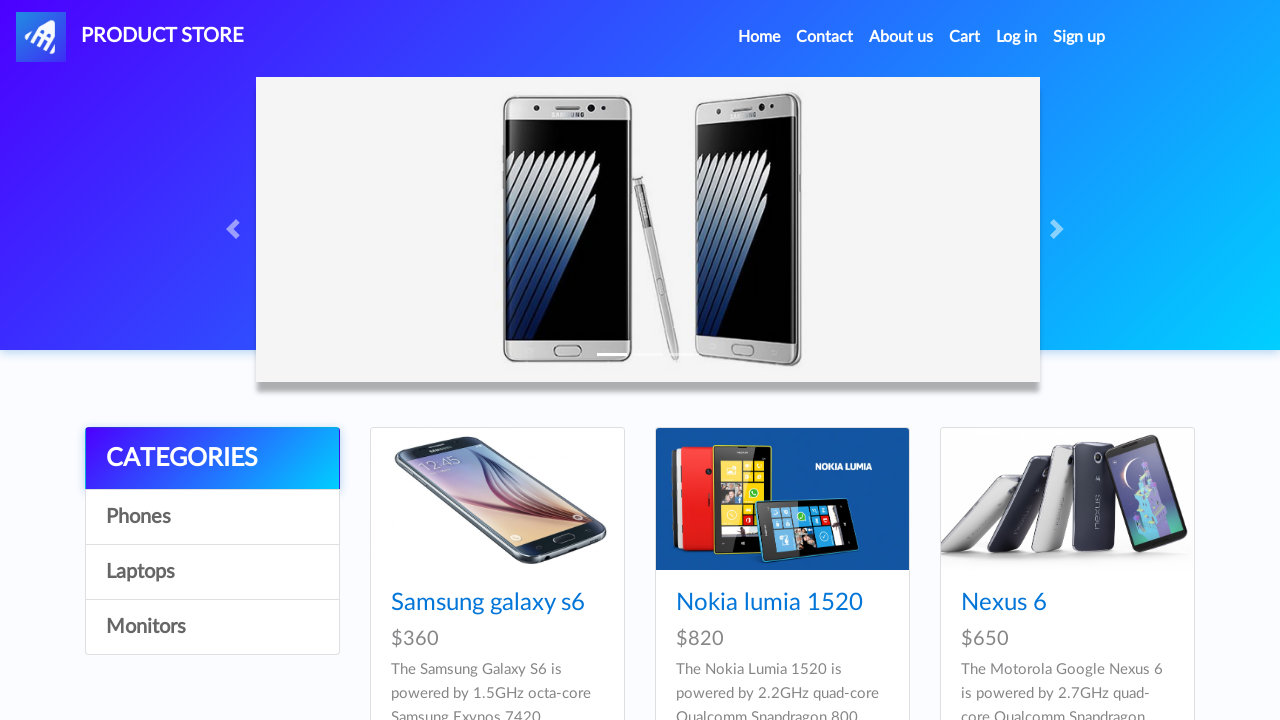

Waited for products to load on demoblaze.com
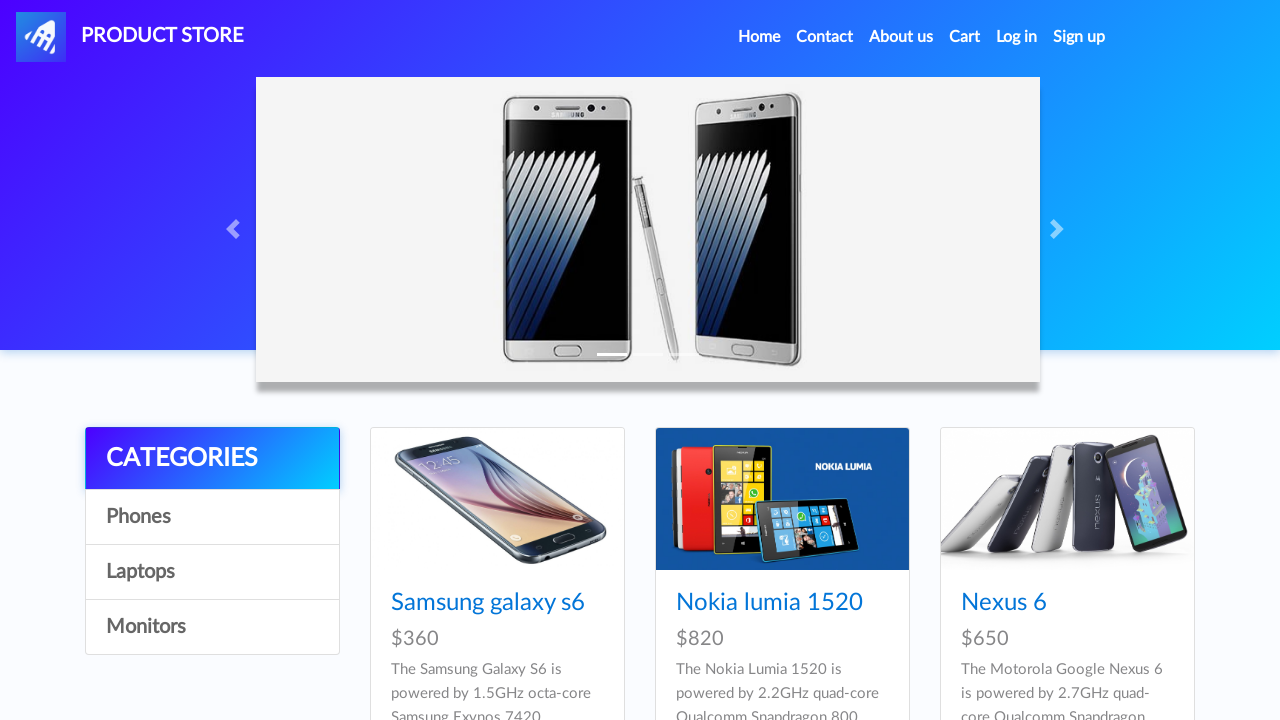

Clicked on the first product at (488, 603) on xpath=//div[contains(@class, 'col-lg-4 col-md-6')]//h4/a[contains(@href, 'prod')
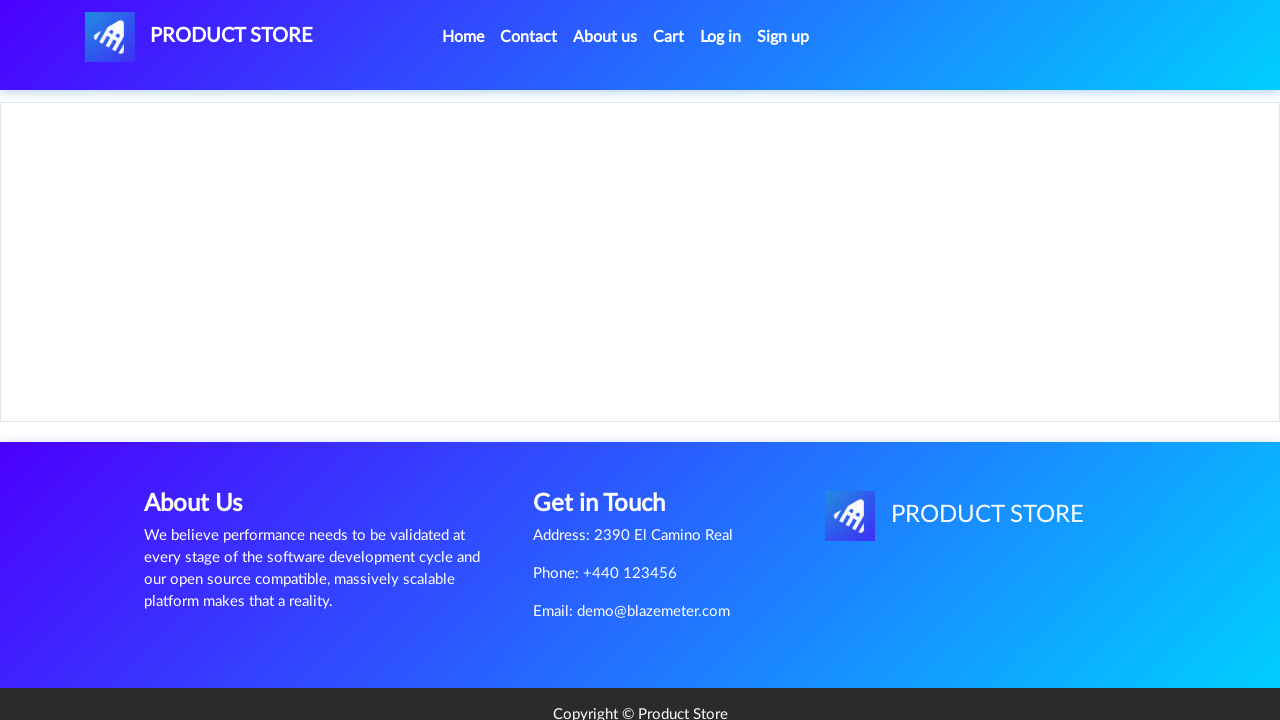

Waited for 'Add to cart' button to be visible
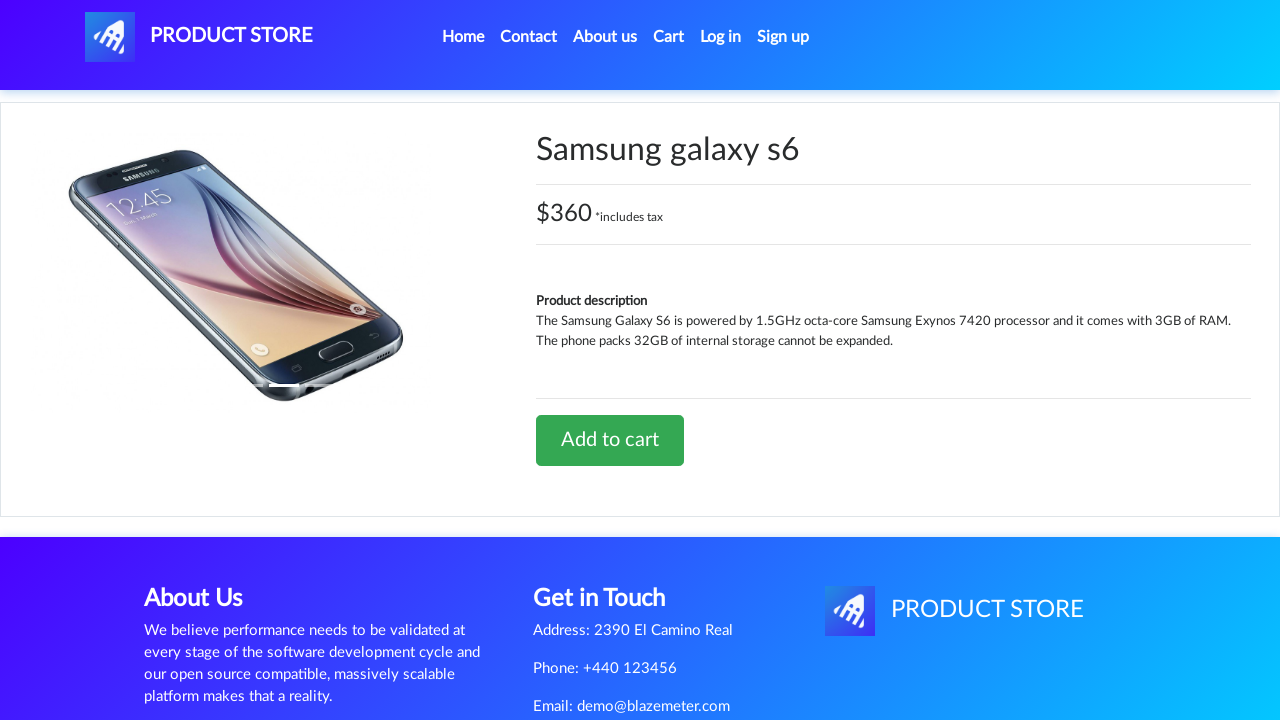

Clicked 'Add to cart' button at (610, 440) on xpath=//a[@onclick='addToCart(1)']
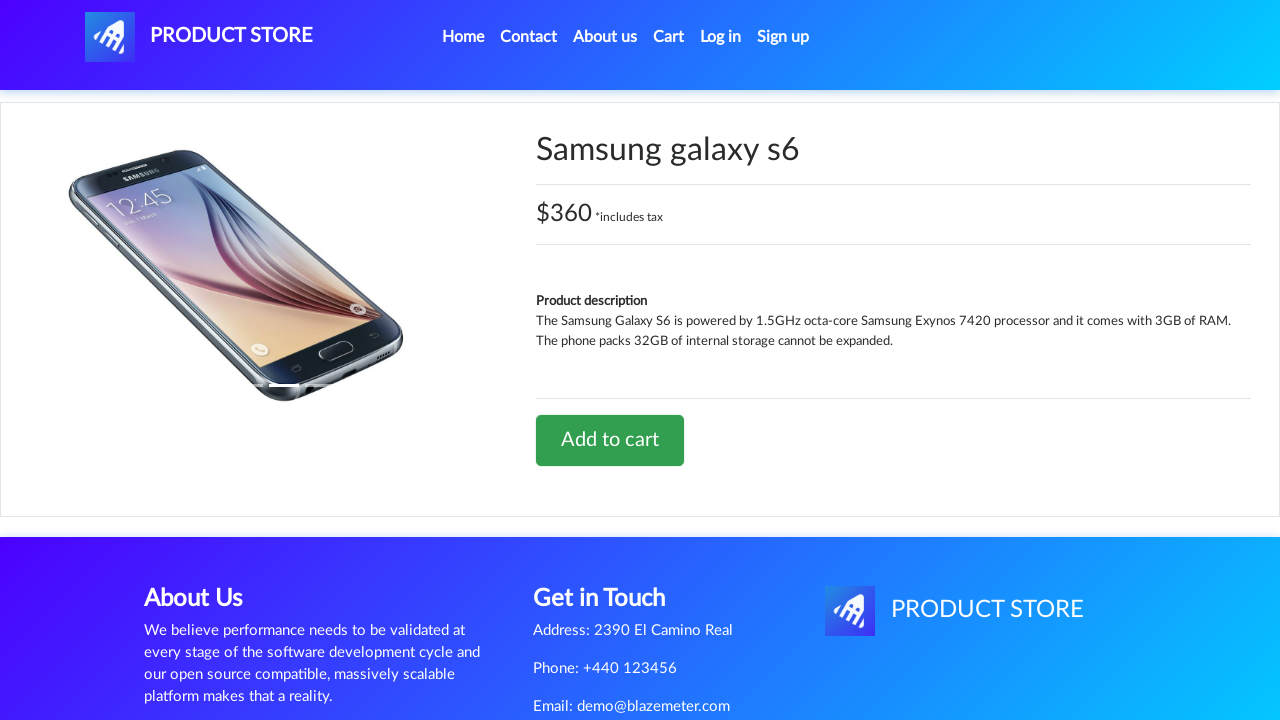

Set up dialog handler to accept alerts
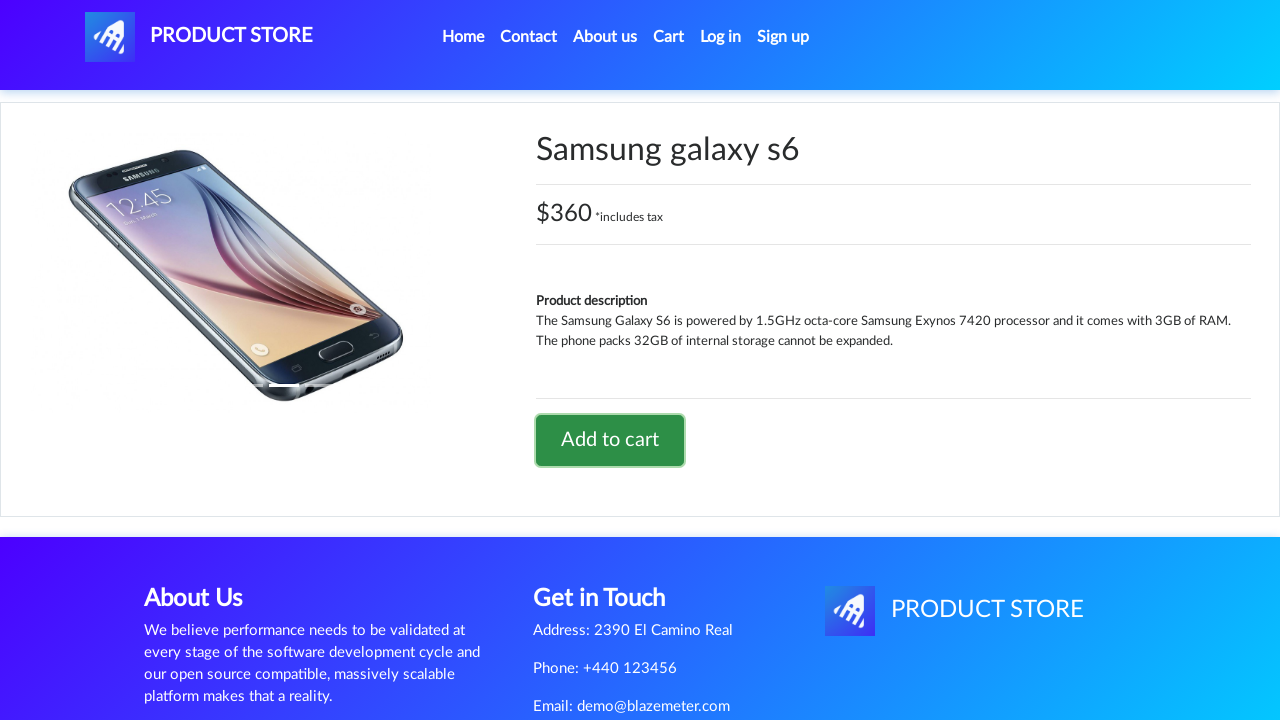

Waited for alert to be processed and accepted
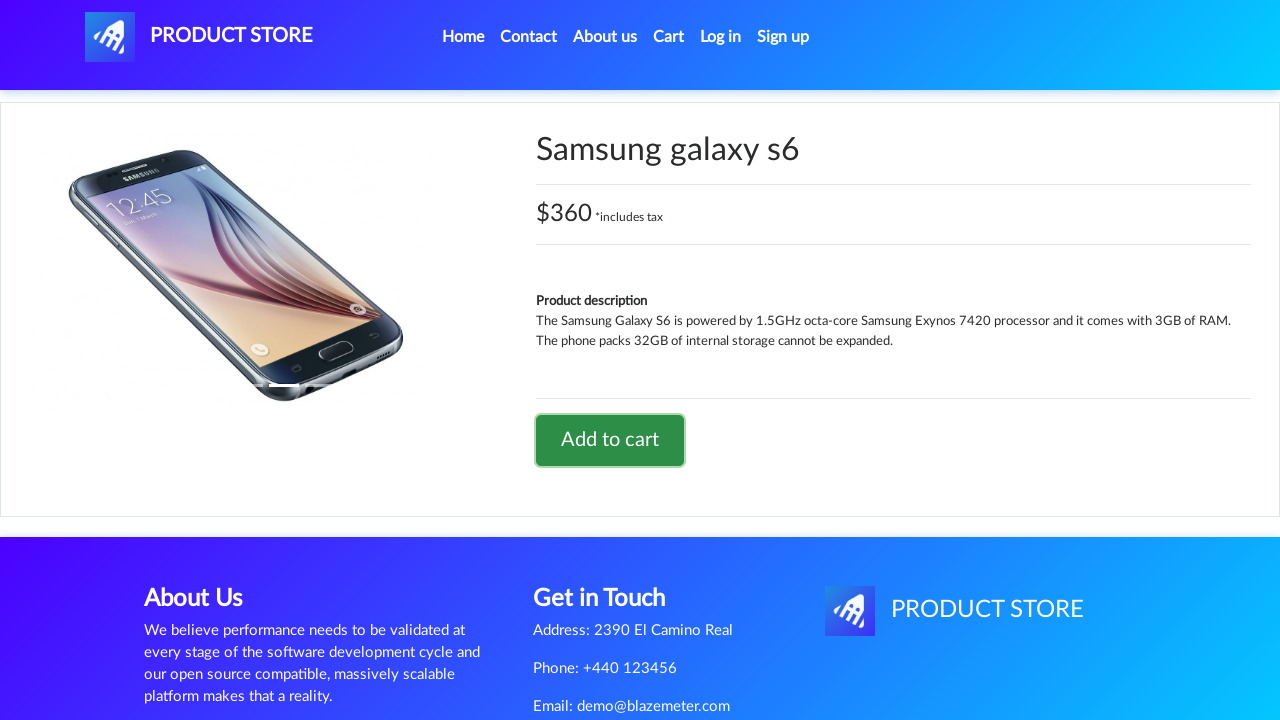

Clicked on cart link to view cart at (669, 37) on xpath=//a[@href='cart.html']
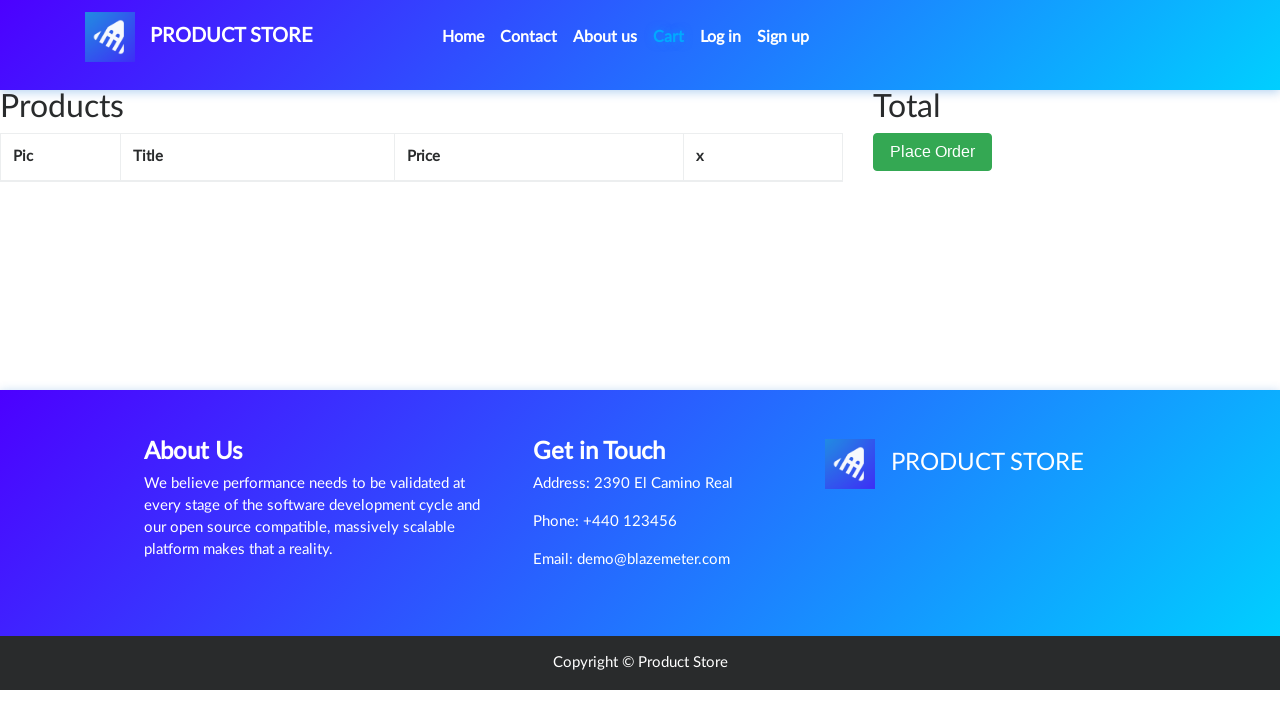

Verified that the product item appears in the cart
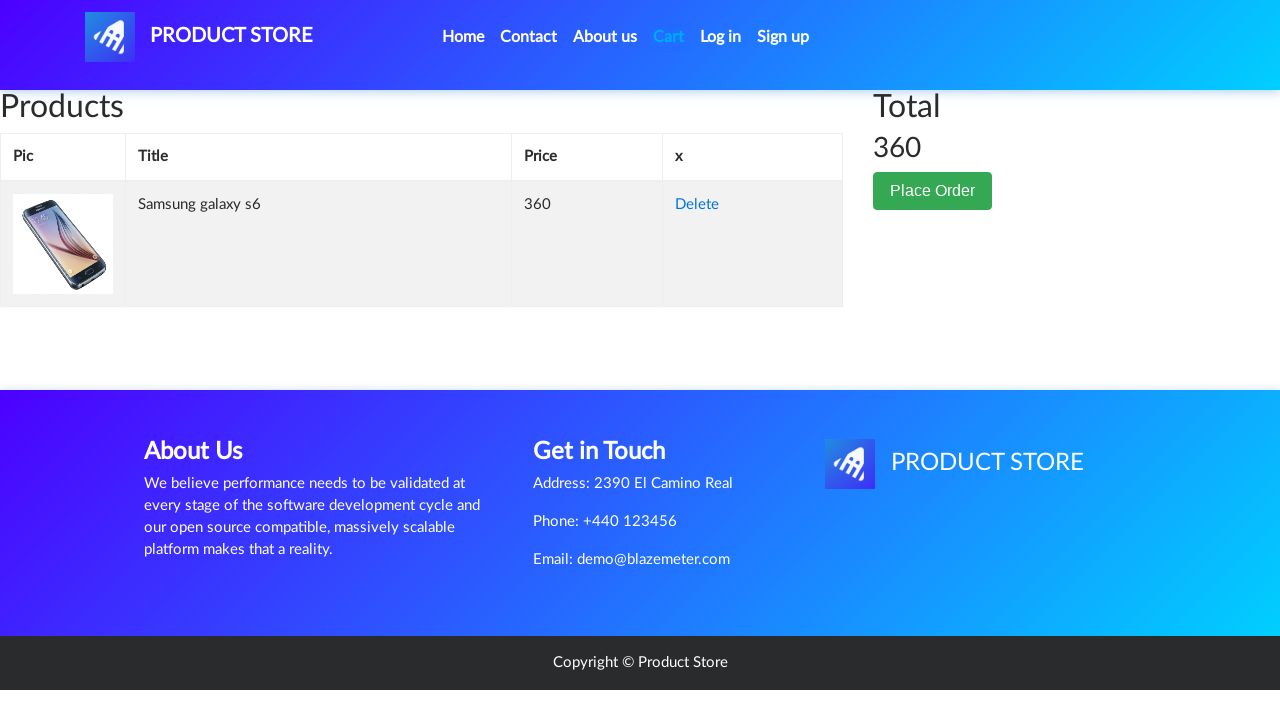

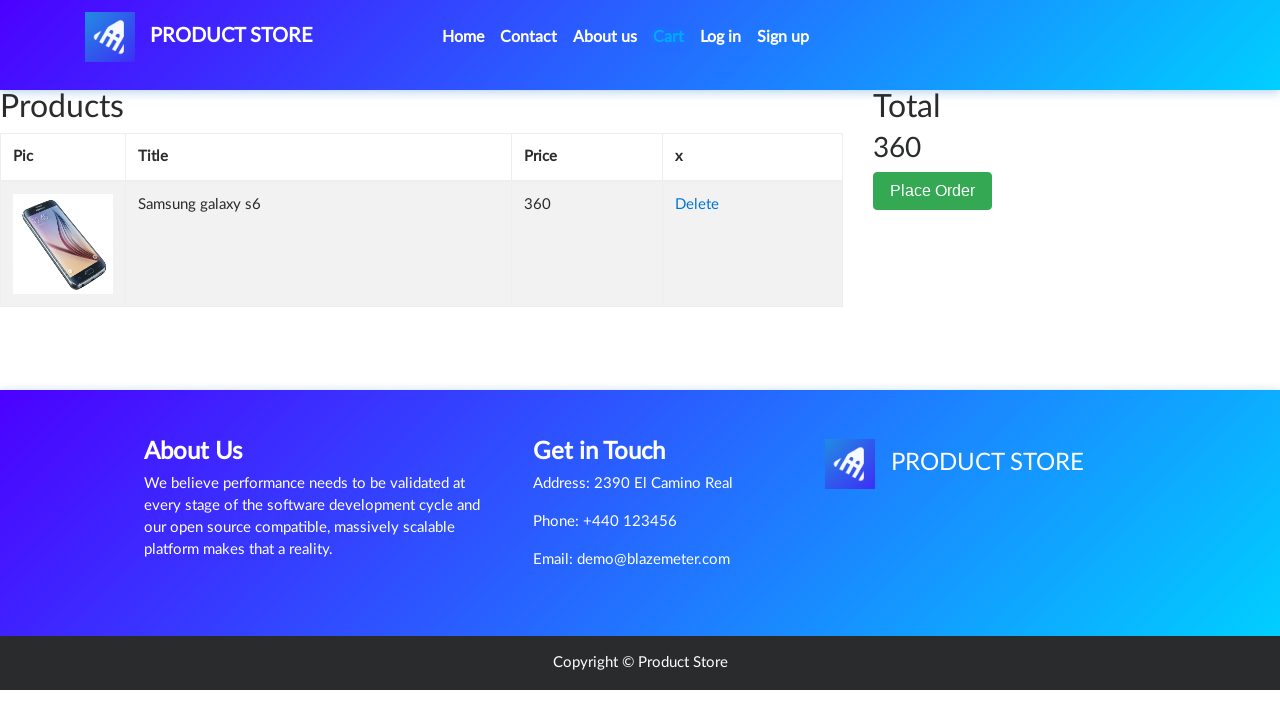